Solves a math problem by extracting a value from an image attribute, calculating the result, and submitting the form with robot verification checkboxes

Starting URL: http://suninjuly.github.io/get_attribute.html

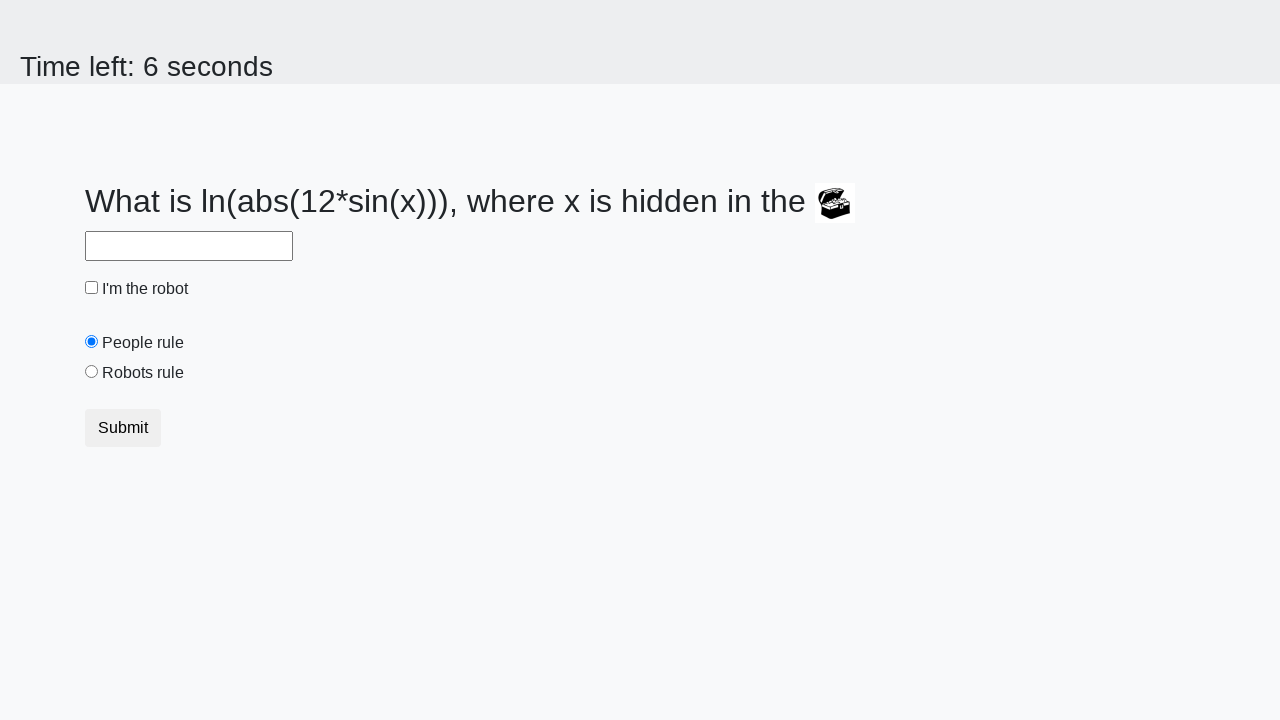

Located image element with valuex attribute
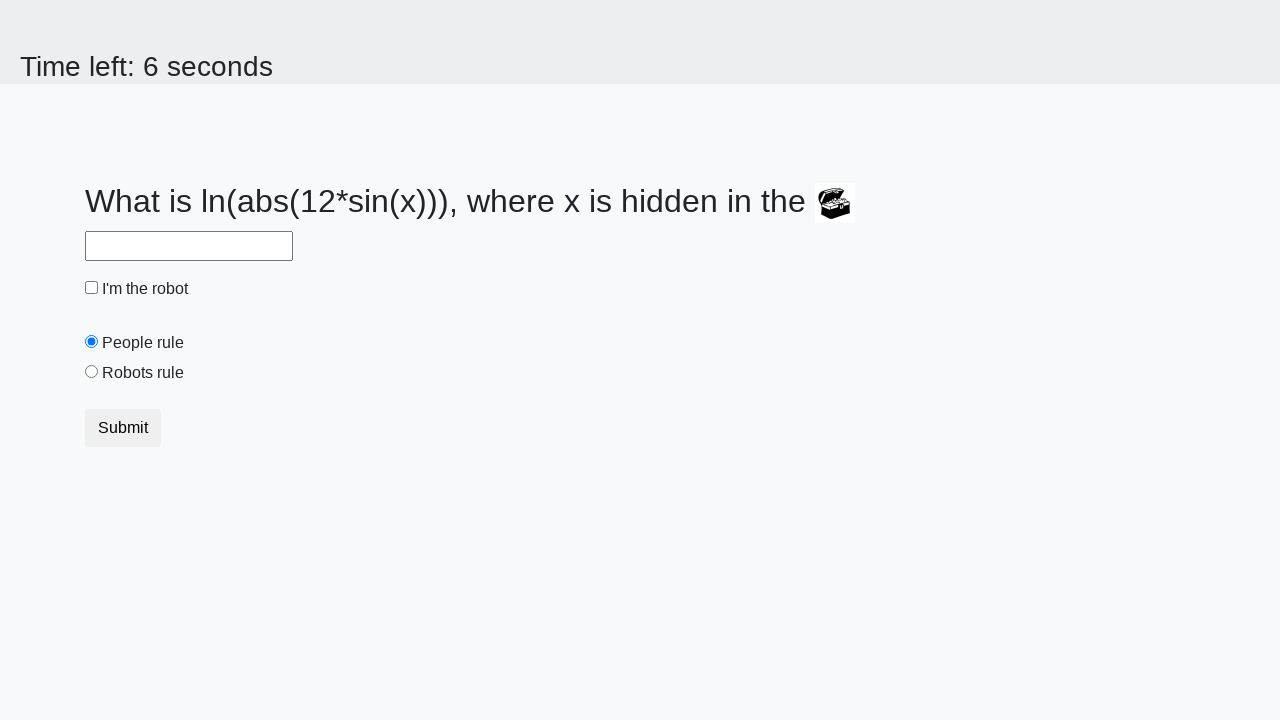

Extracted valuex attribute from image: 507
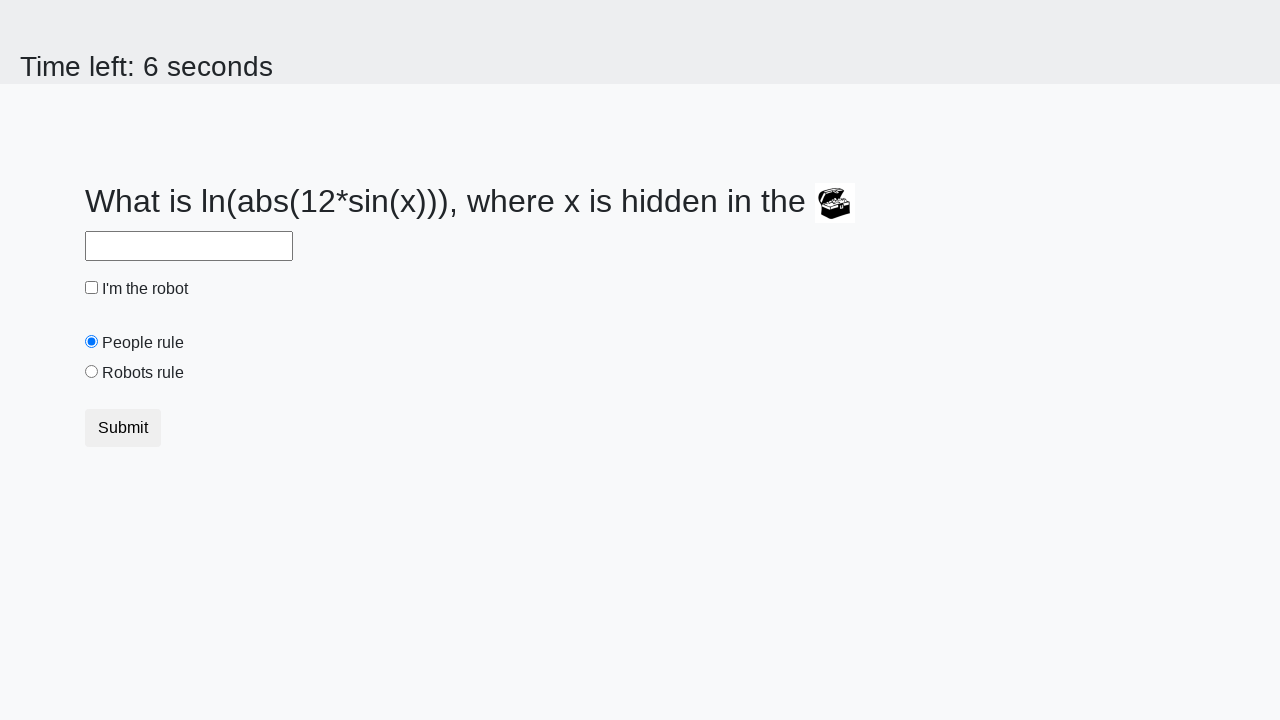

Calculated result using math formula: 2.415911649530217
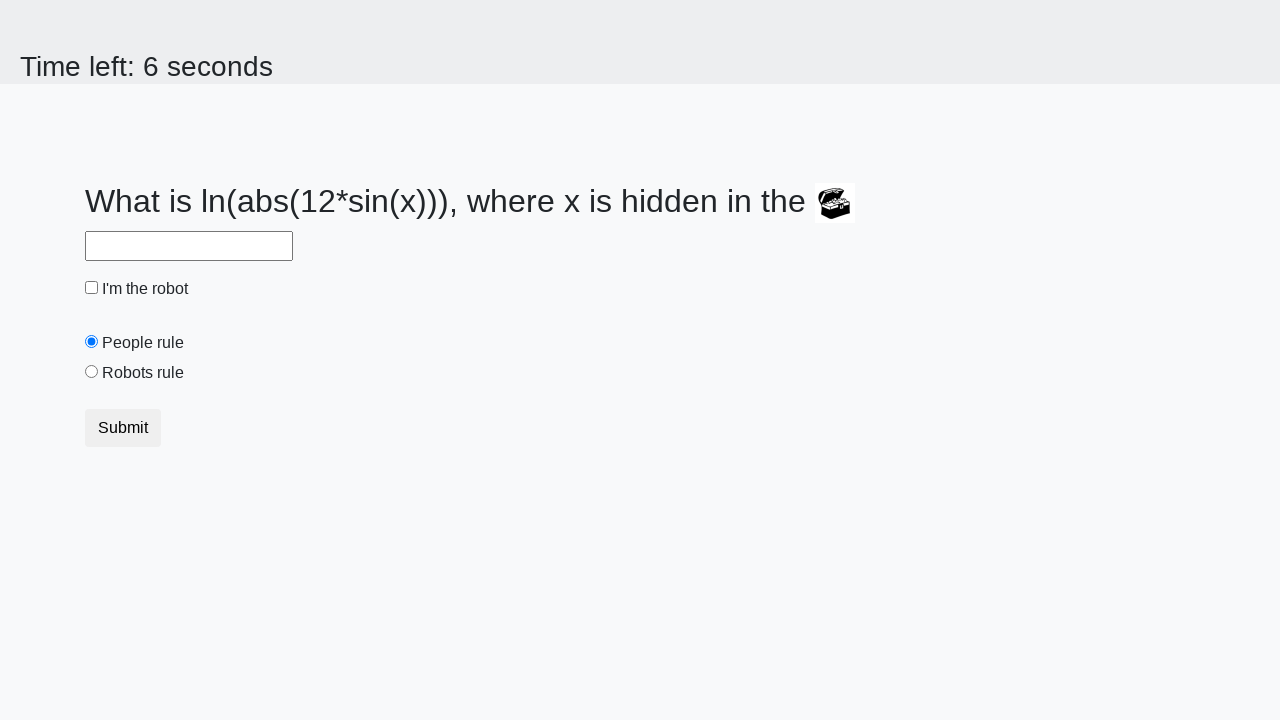

Filled answer field with calculated value: 2.415911649530217 on #answer
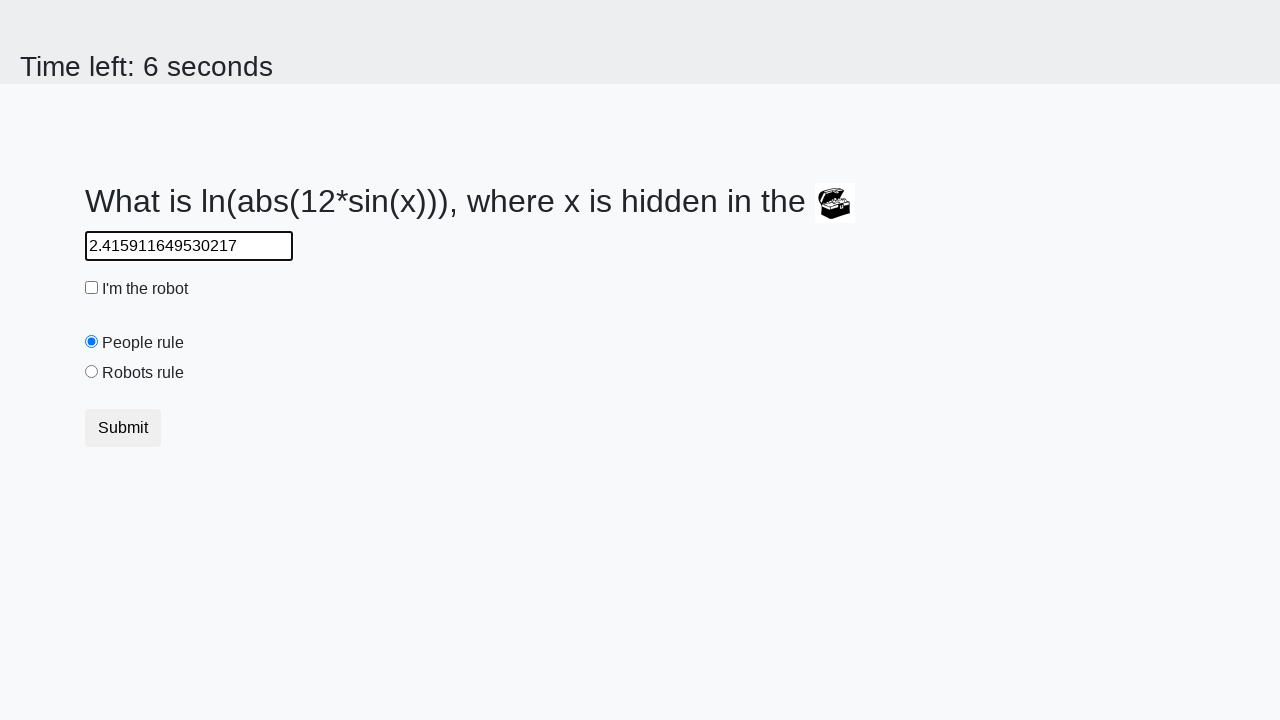

Checked the robot verification checkbox at (92, 288) on #robotCheckbox
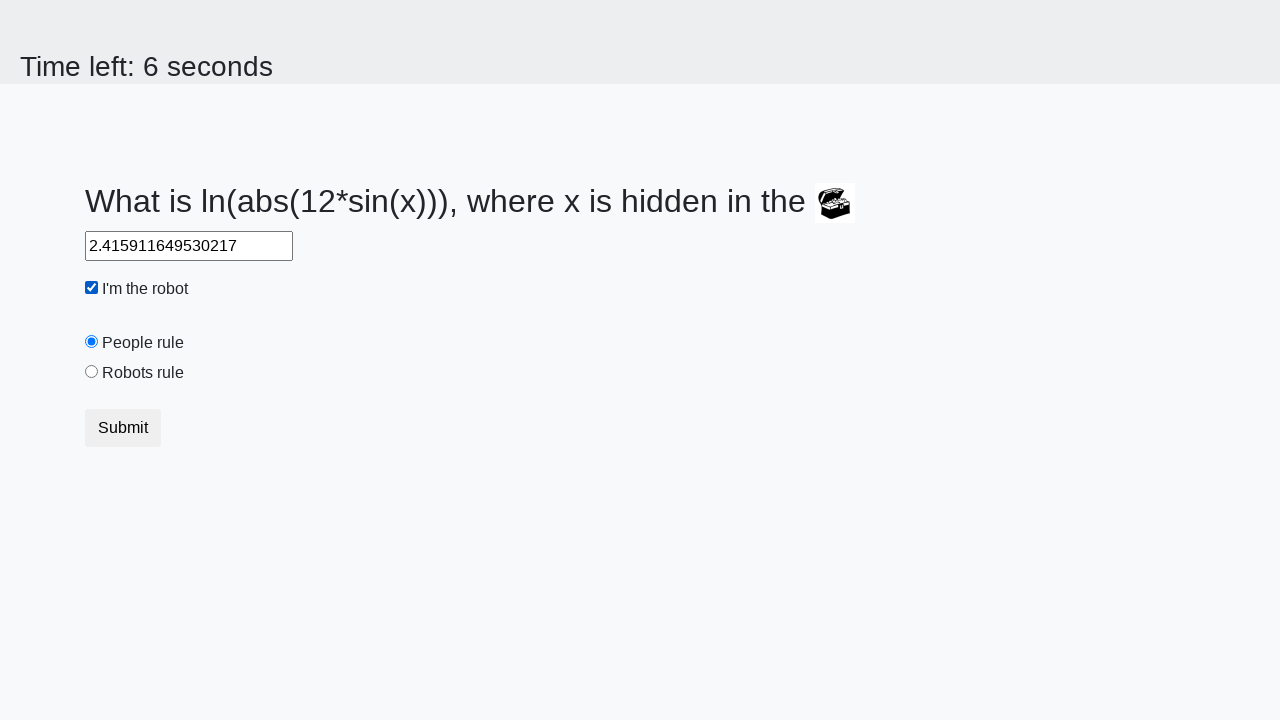

Selected the robots rule radio button at (92, 372) on #robotsRule
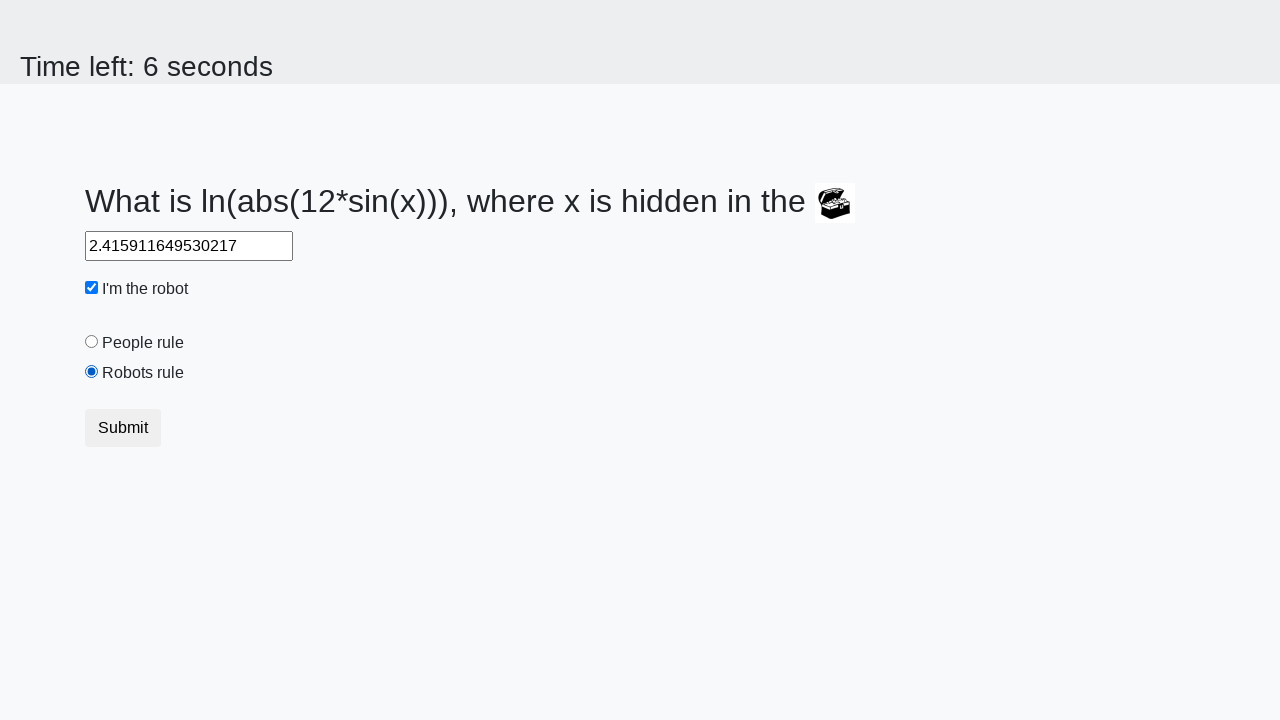

Submitted the form at (123, 428) on .btn
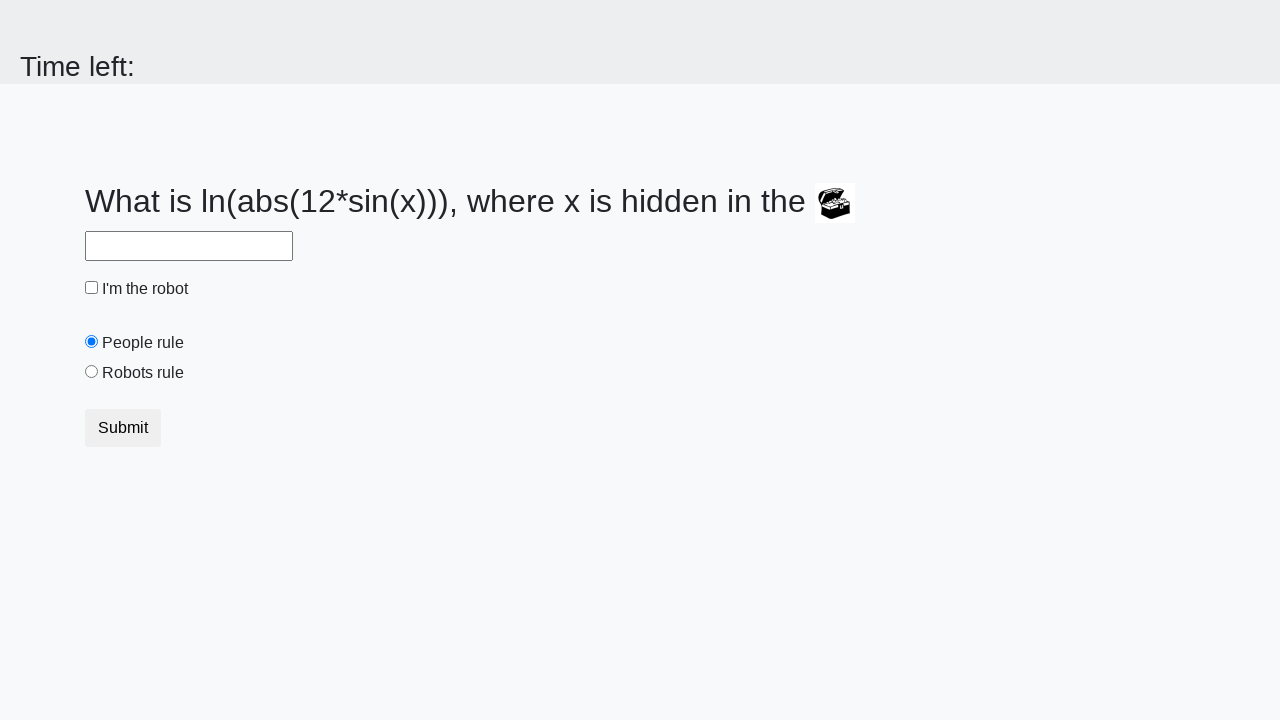

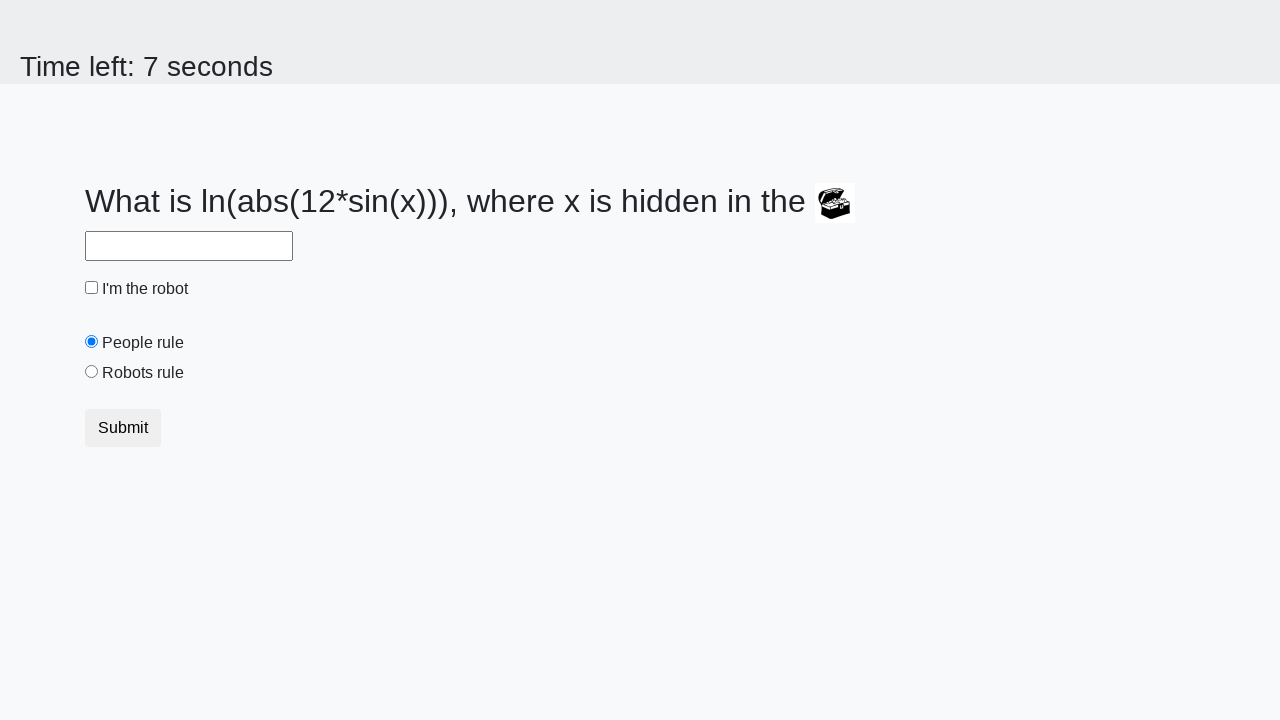